Tests adding a date in the appointment form by clicking the add button and filling the date field

Starting URL: https://test-a-pet.vercel.app/

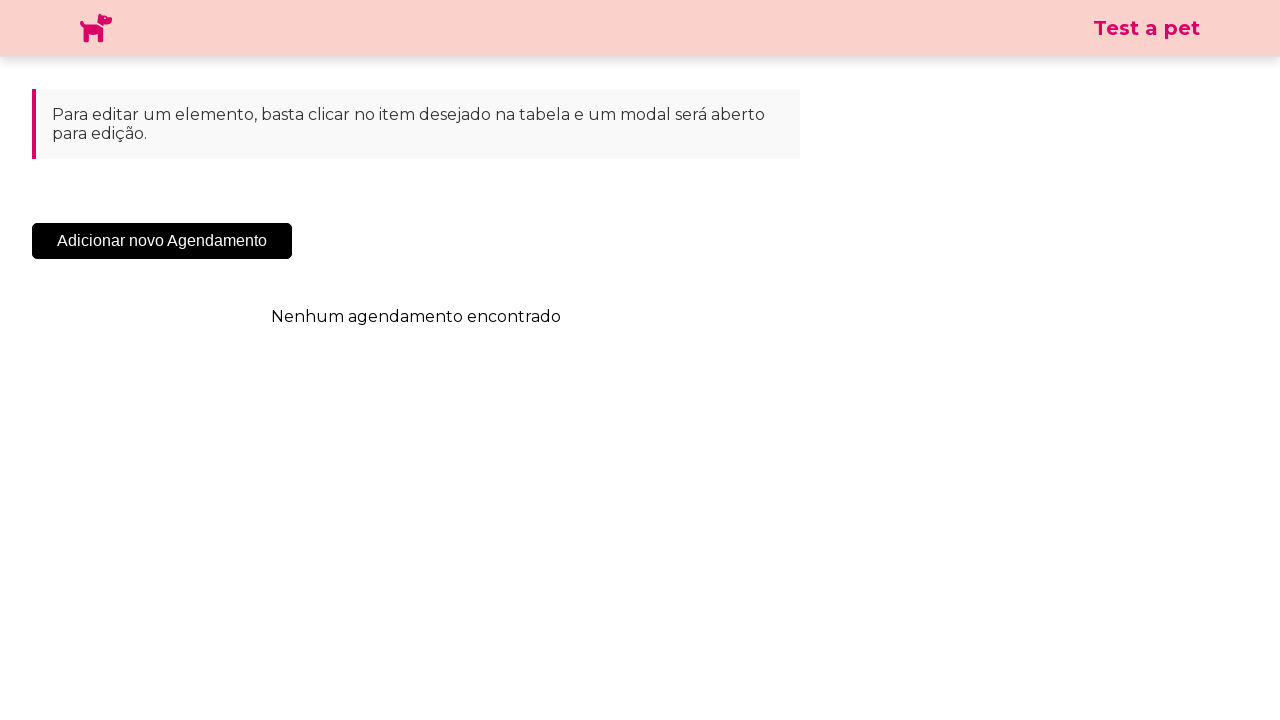

Clicked the 'Add New Appointment' button at (162, 241) on .sc-cHqXqK.kZzwzX
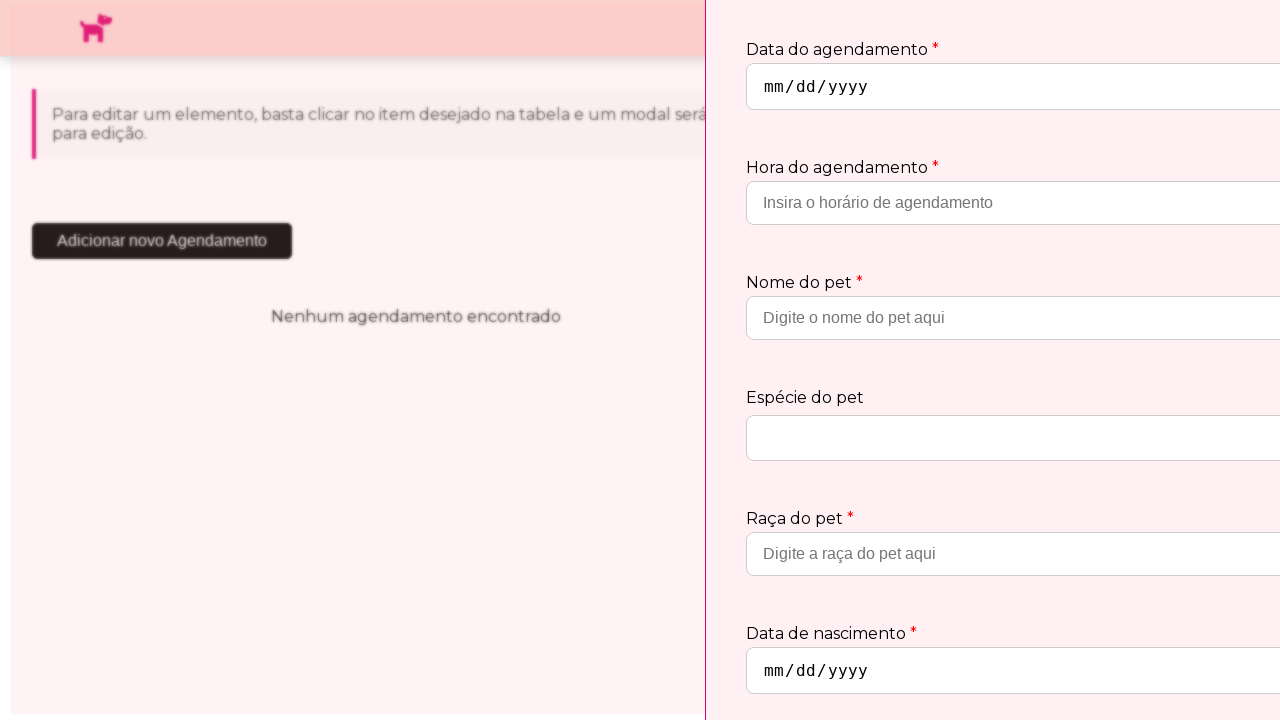

Appointment modal appeared
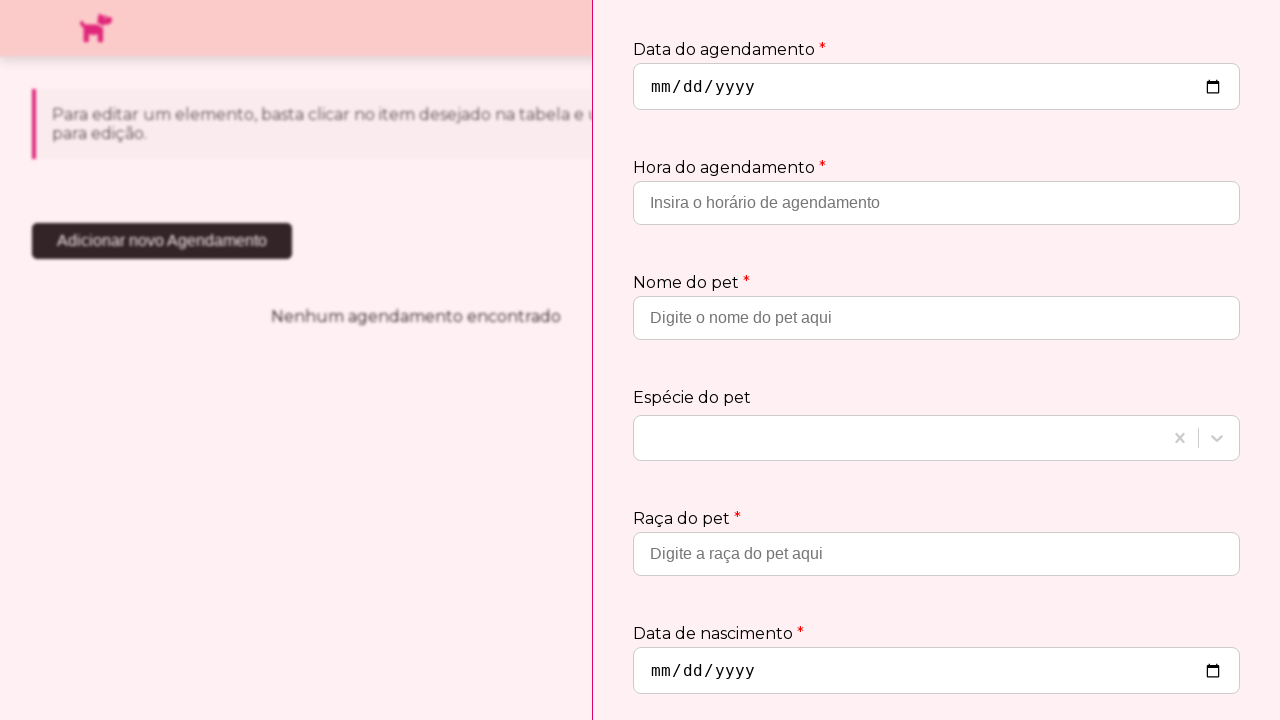

Filled the date field with '2030-10-10' on input[type='date']
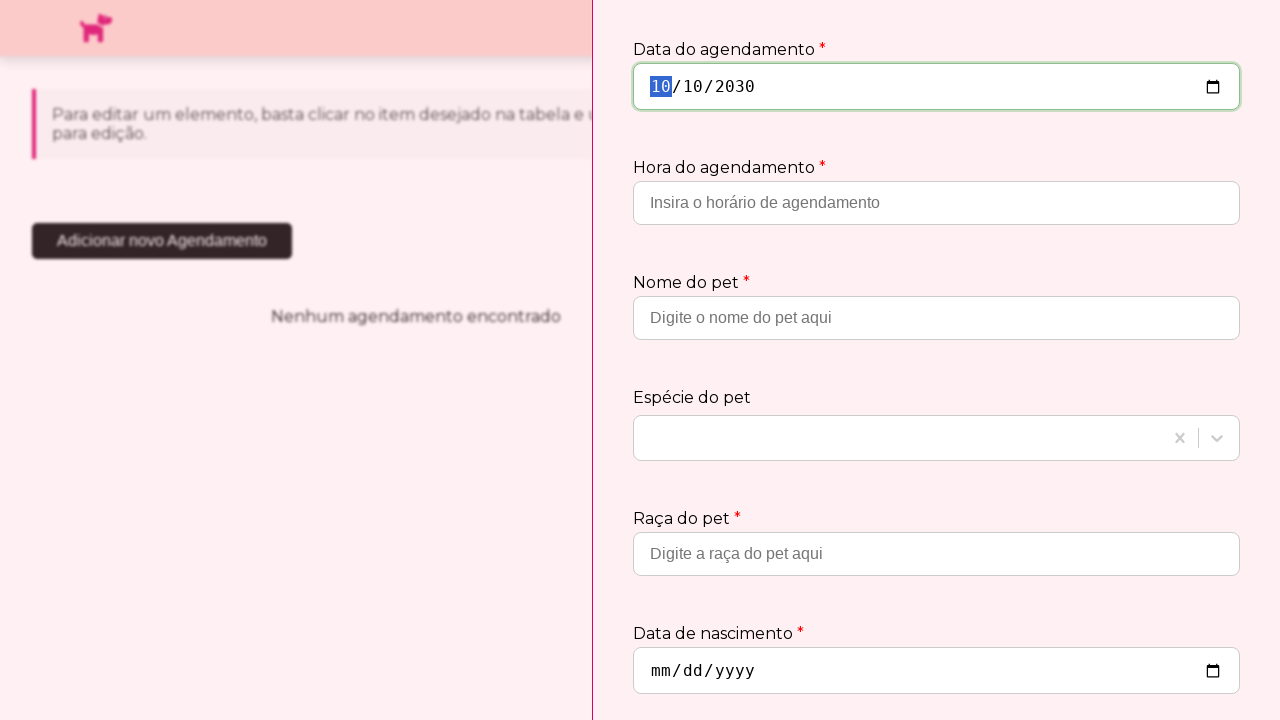

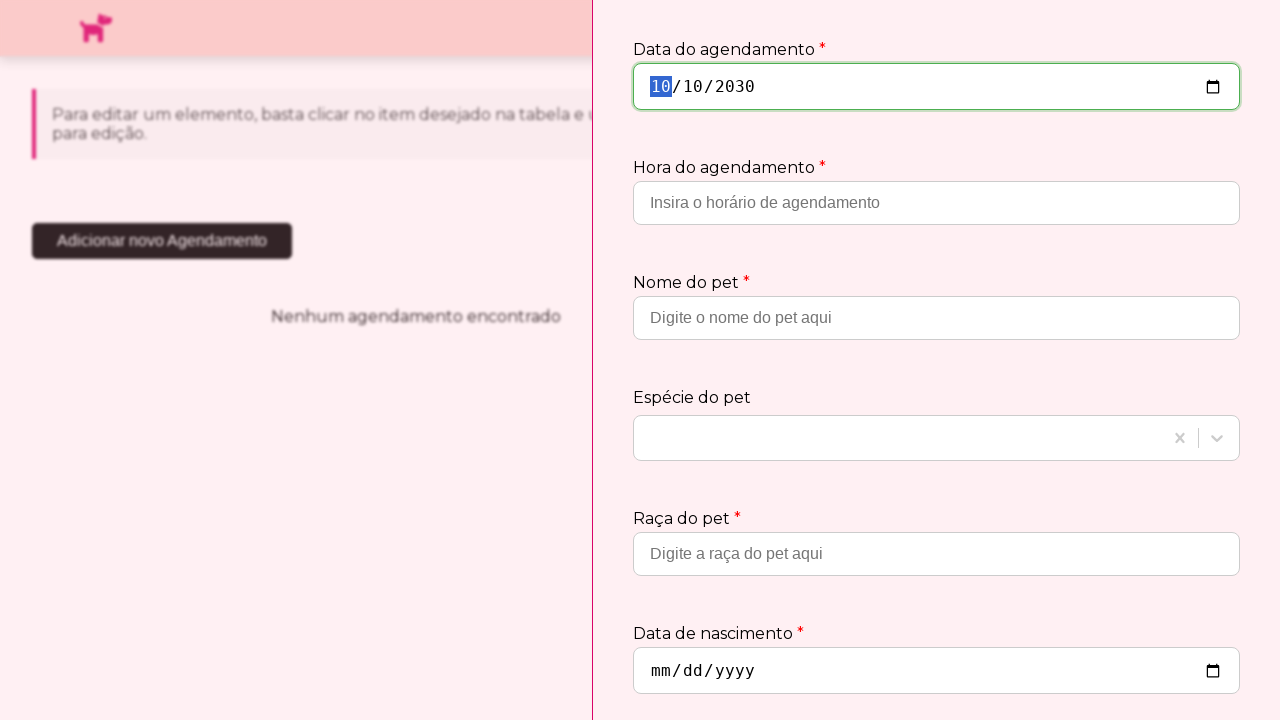